Tests menu hover functionality by hovering over "Main Item 2" and then navigating to its submenu "SUB SUB LIST" to reveal nested menu items.

Starting URL: https://demoqa.com/menu

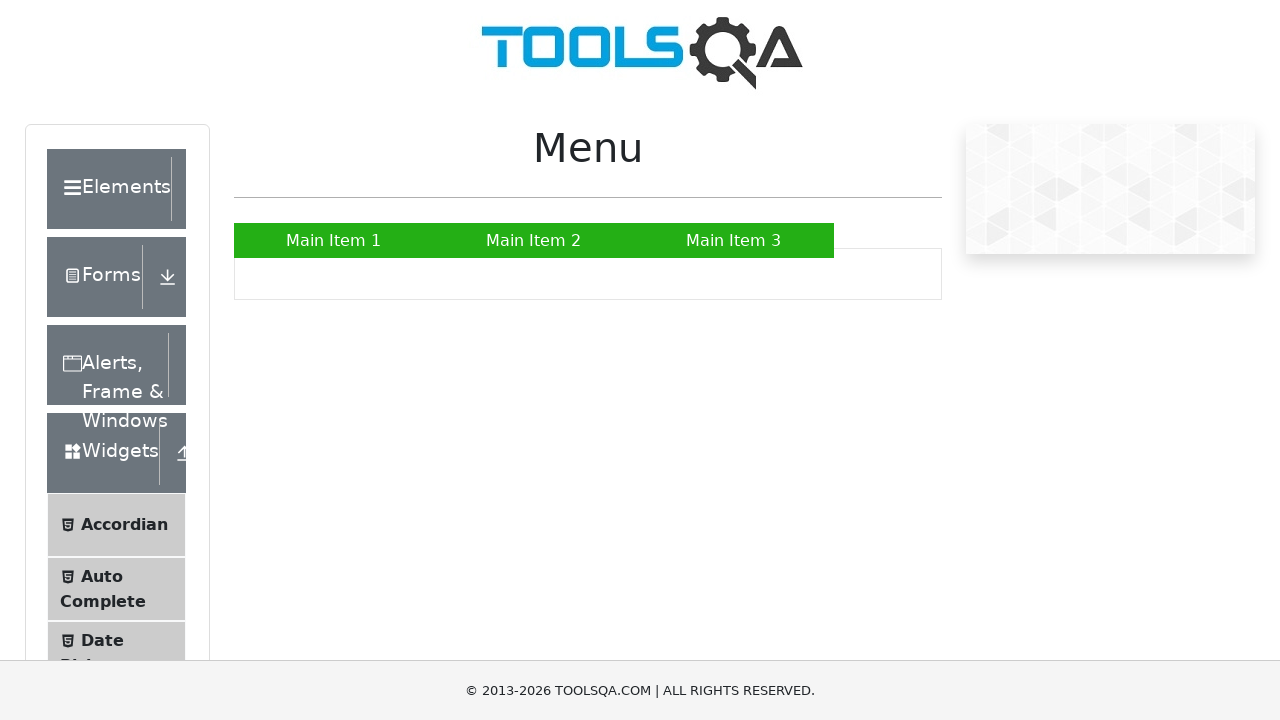

Hovered over 'Main Item 2' to reveal submenu at (534, 240) on a:text('Main Item 2')
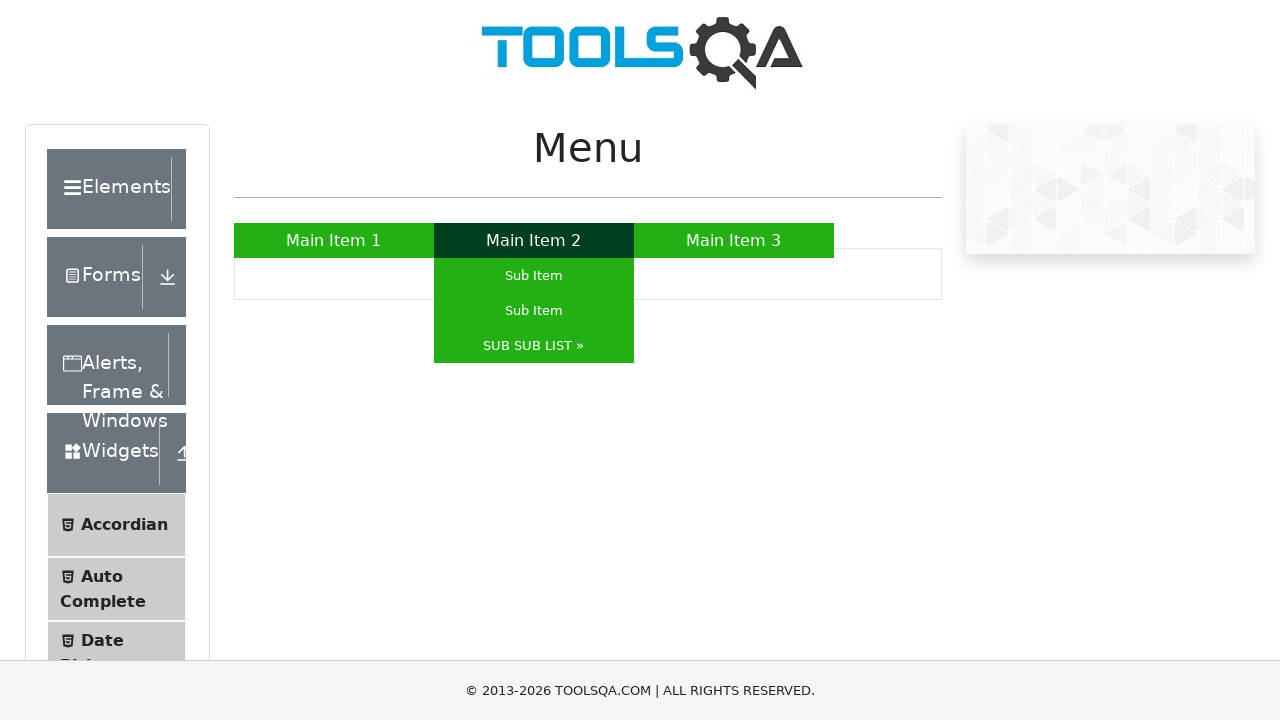

Hovered over 'SUB SUB LIST »' to reveal nested menu items at (534, 346) on a:text('SUB SUB LIST »')
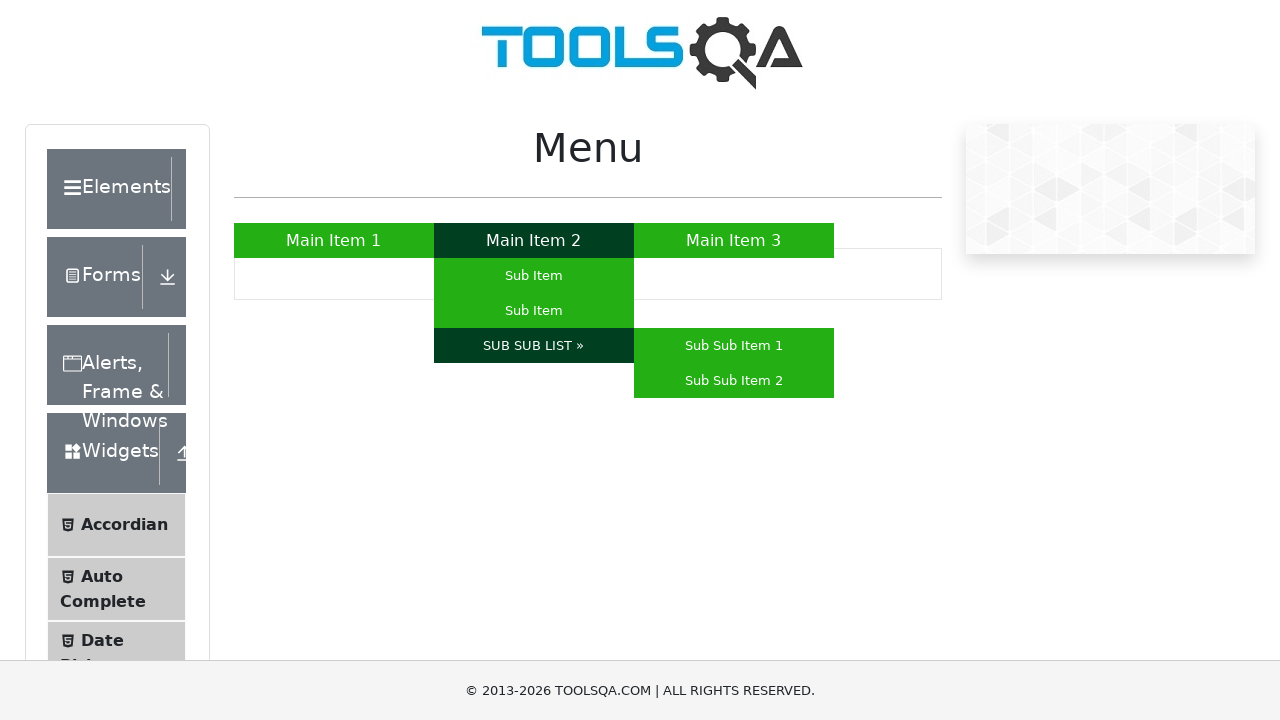

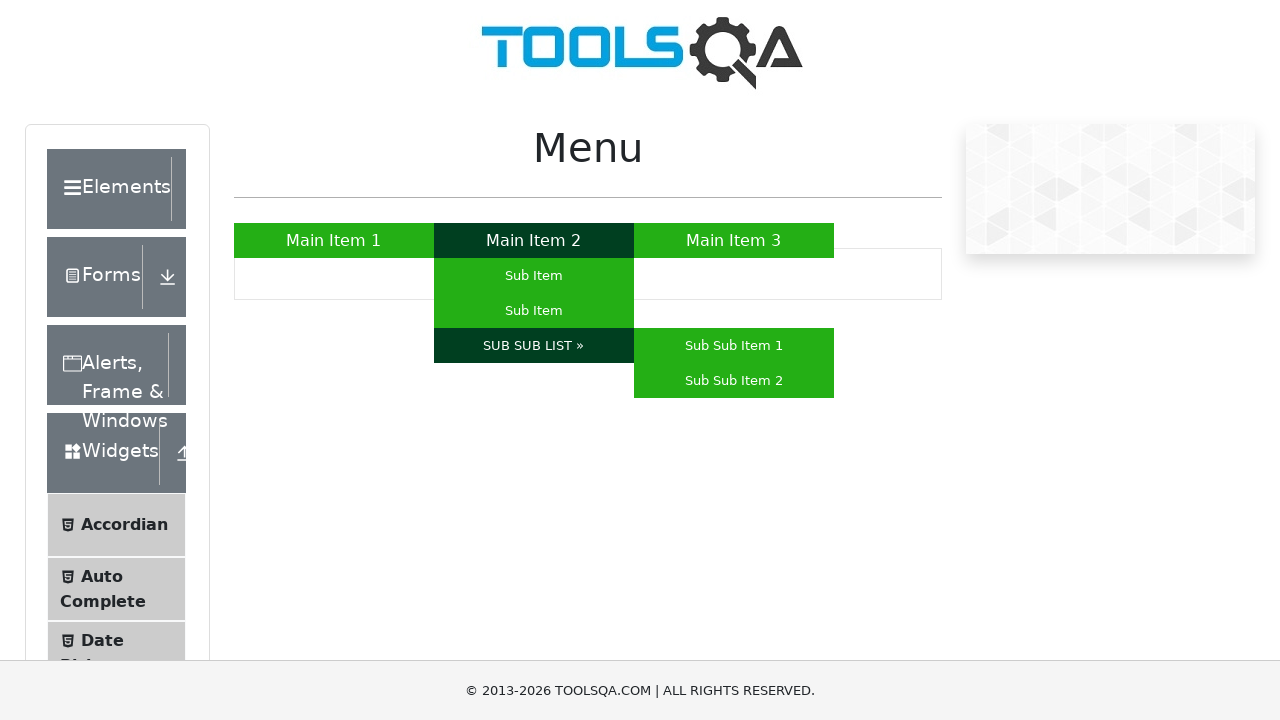